Tests filling first name and last name fields and clicking submit

Starting URL: https://www.automationtestinginsider.com/2019/08/textarea-textarea-element-defines-multi.html

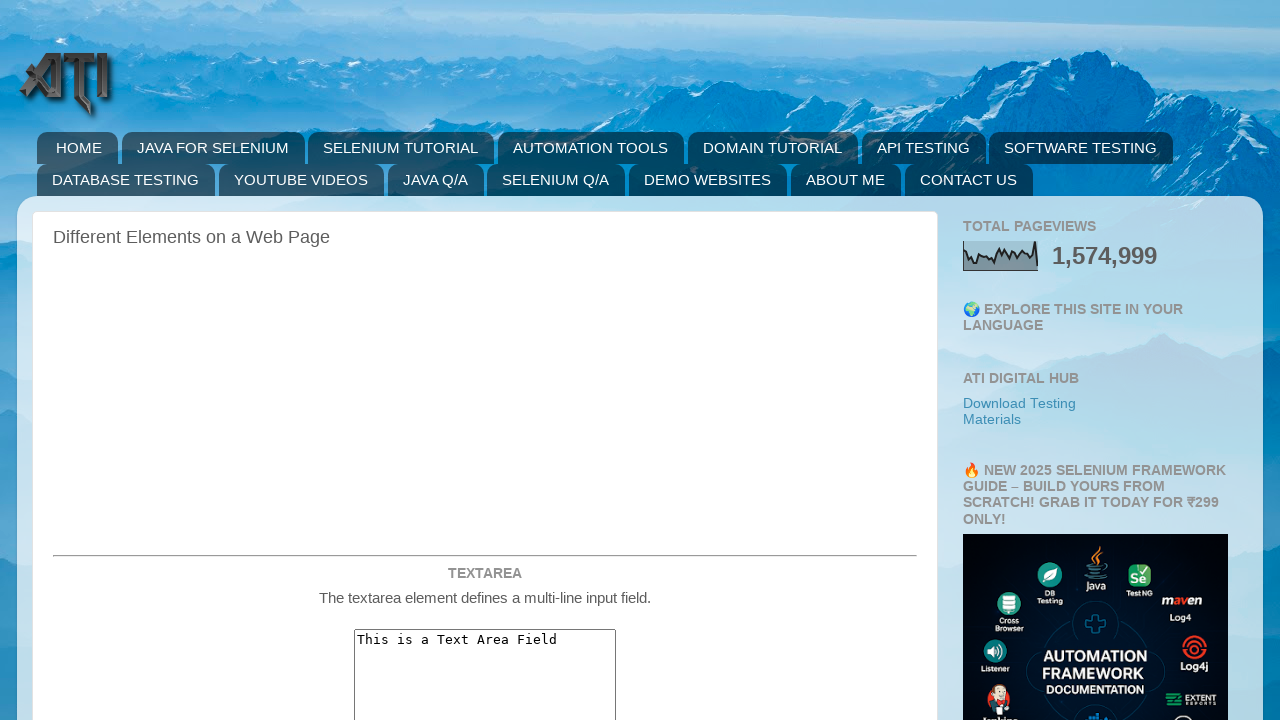

Filled first name field with 'Ganesh' on //*[@id="post-body-7988417473080013803"]/div[1]/center/form[2]/input[1]
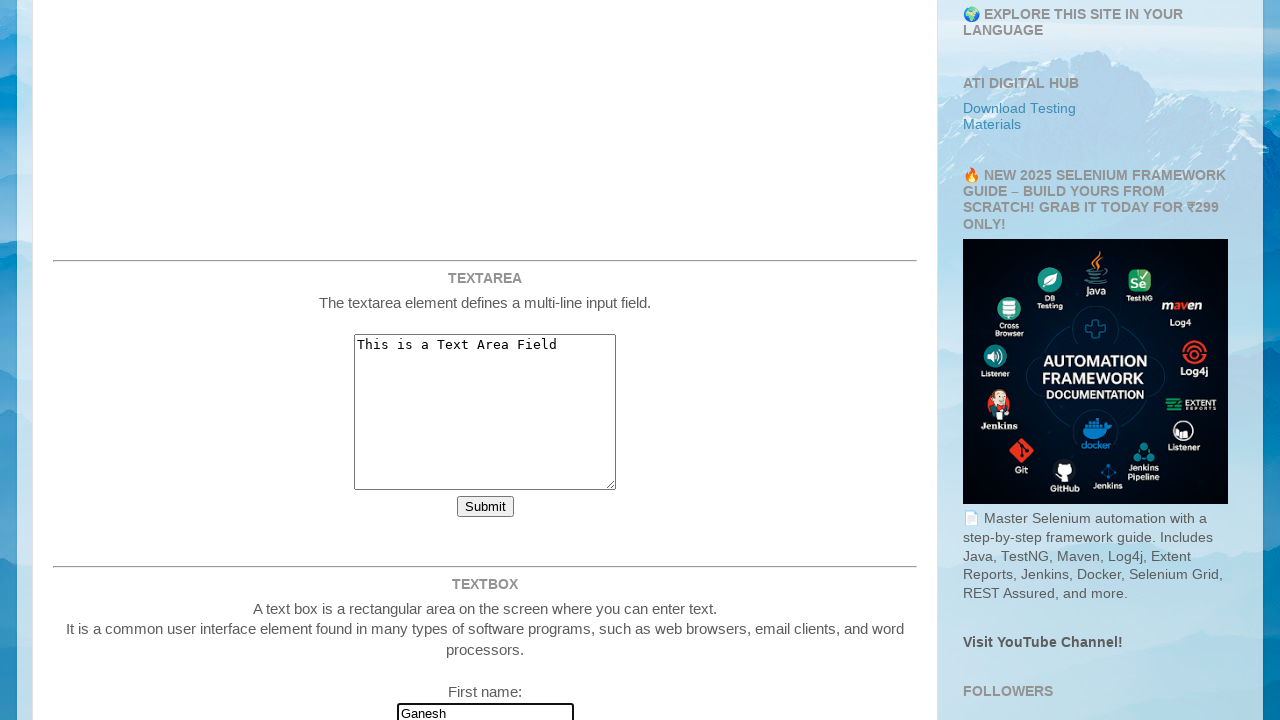

Filled last name field with 'Chakotkar' on //form[@action='https://www.automationtestinginsider.com/']//input[2]
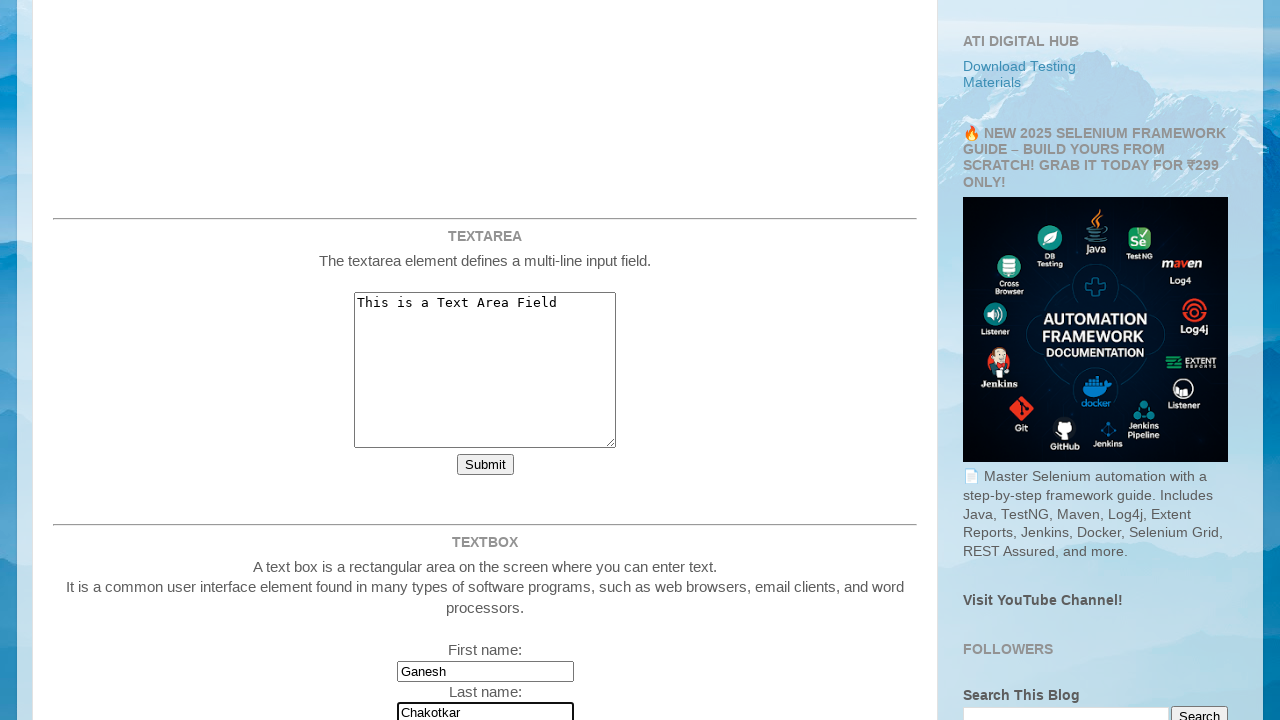

Clicked submit button to submit the form at (458, 361) on xpath=//form[@action='https://www.automationtestinginsider.com/']//input[3]
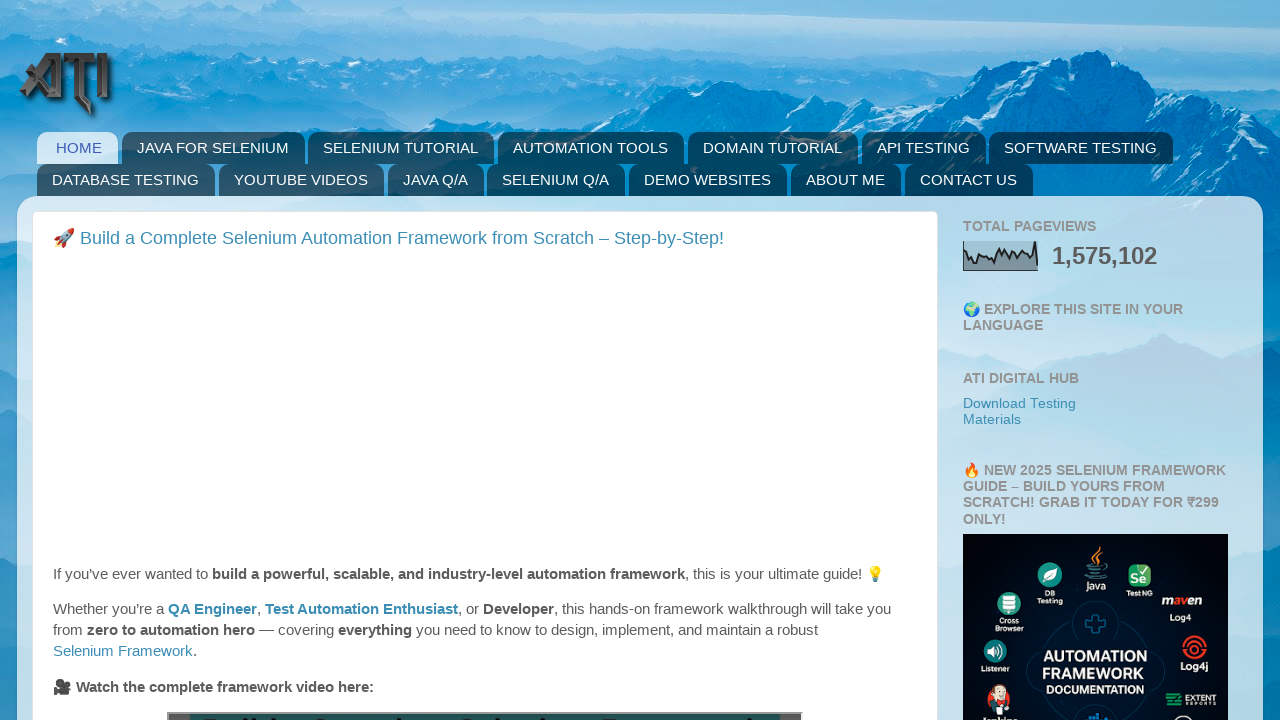

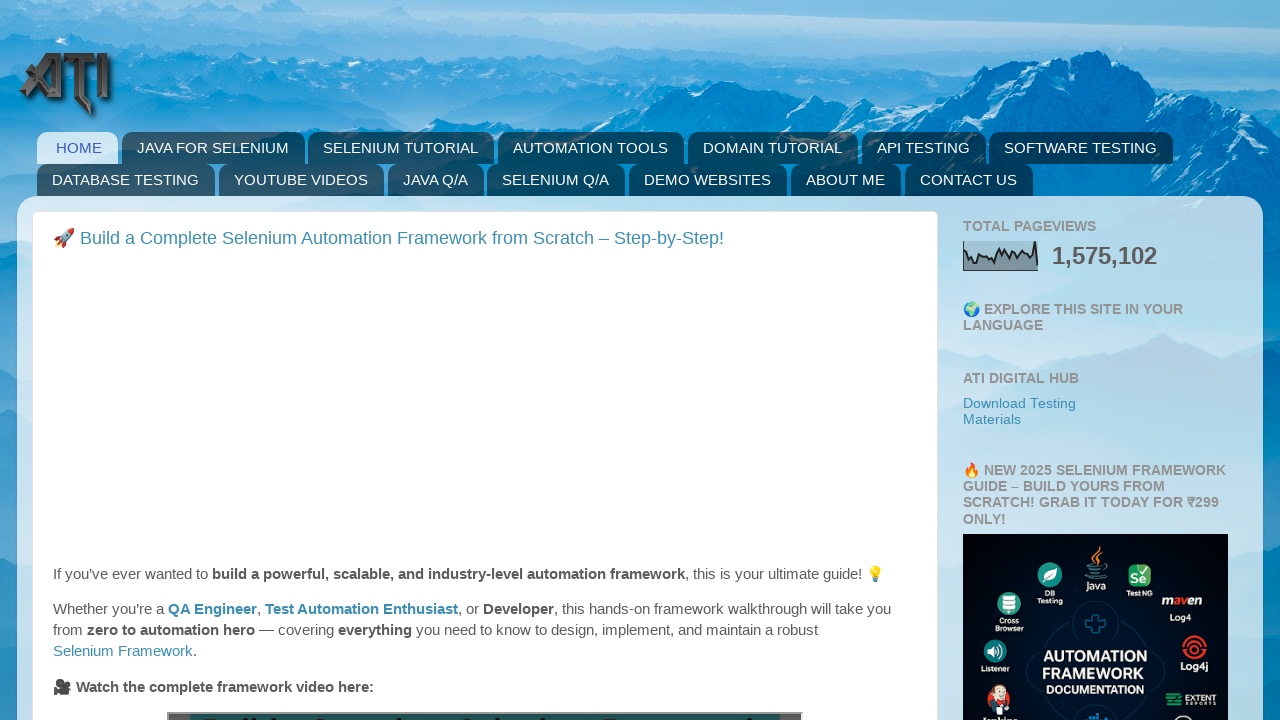